Opens the PHP Travels website and dismisses any initial popup that appears

Starting URL: https://phptravels.net/

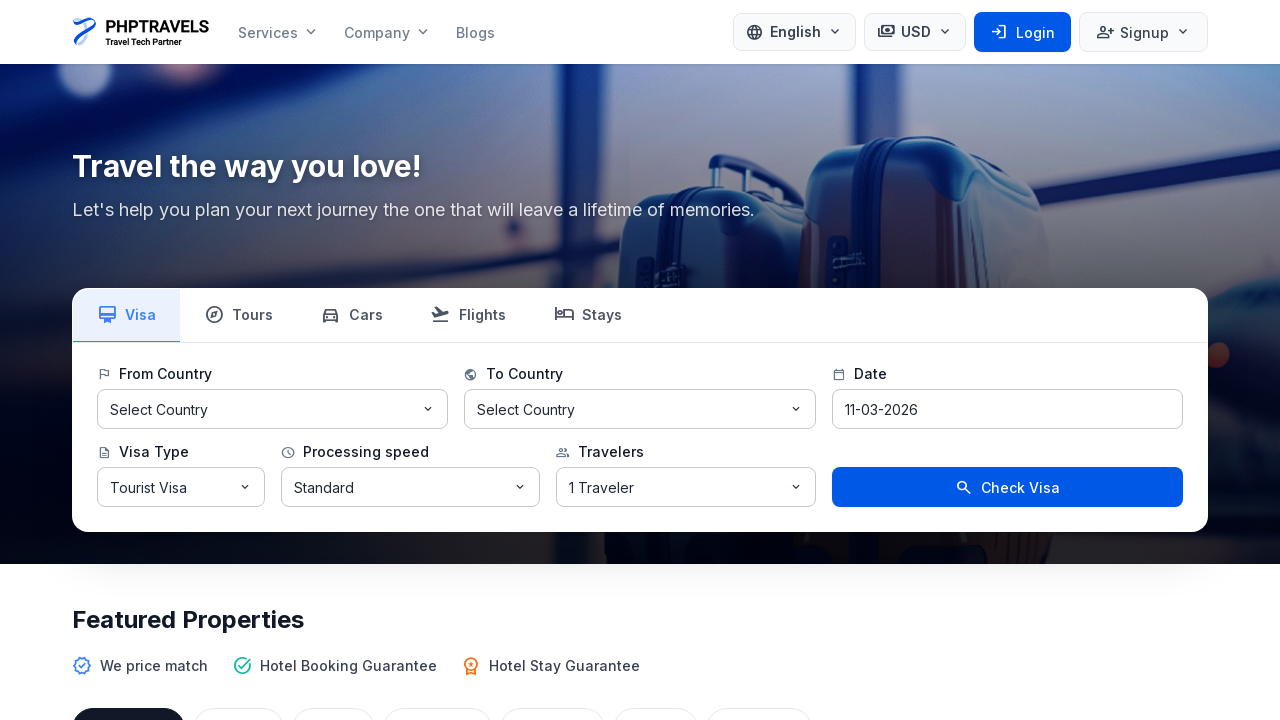

Navigated to PHP Travels website
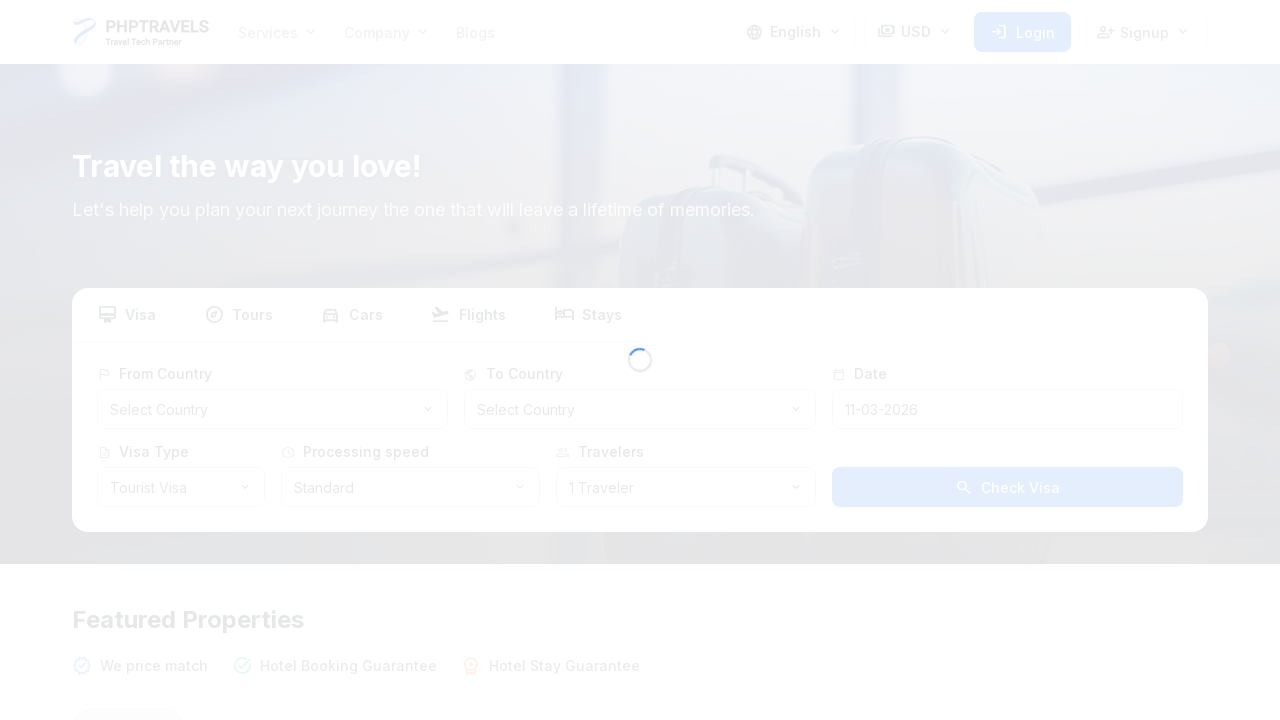

Waited for page to reach network idle state
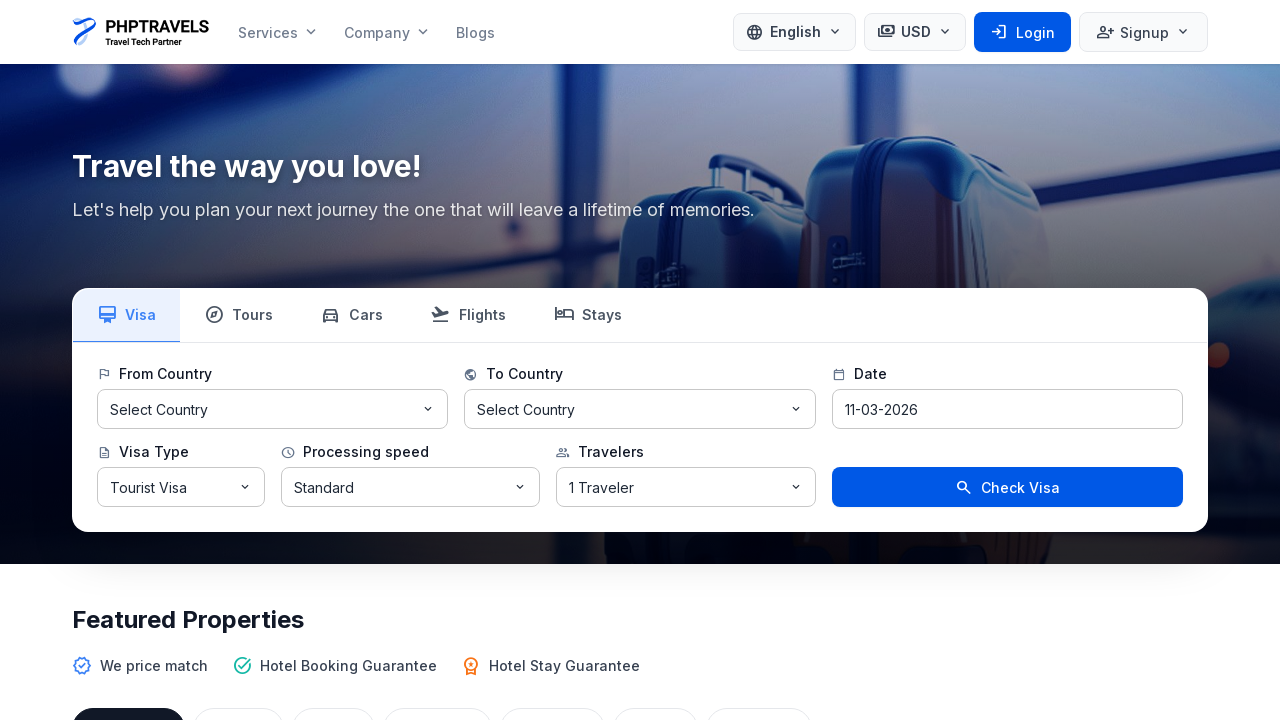

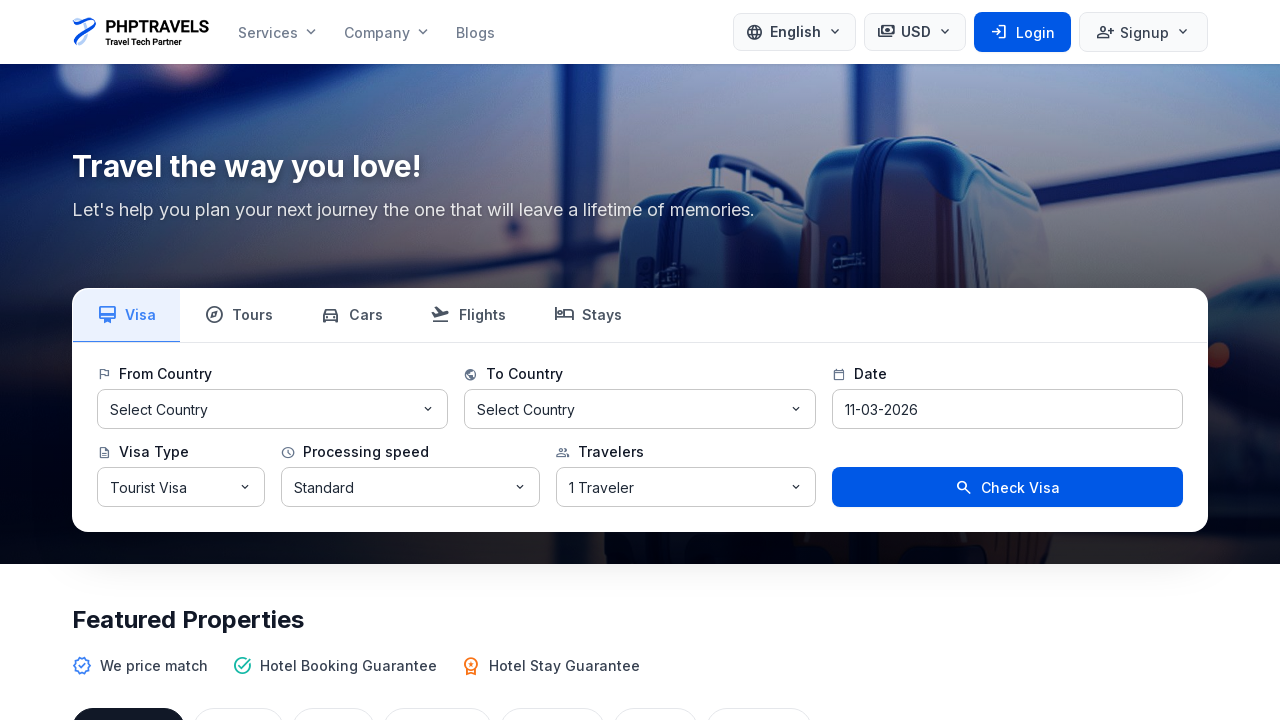